Tests JavaScript alert handling by clicking buttons that trigger alert, confirm, and prompt dialogs, then interacting with each dialog type (accepting, dismissing, and entering text).

Starting URL: https://the-internet.herokuapp.com/javascript_alerts

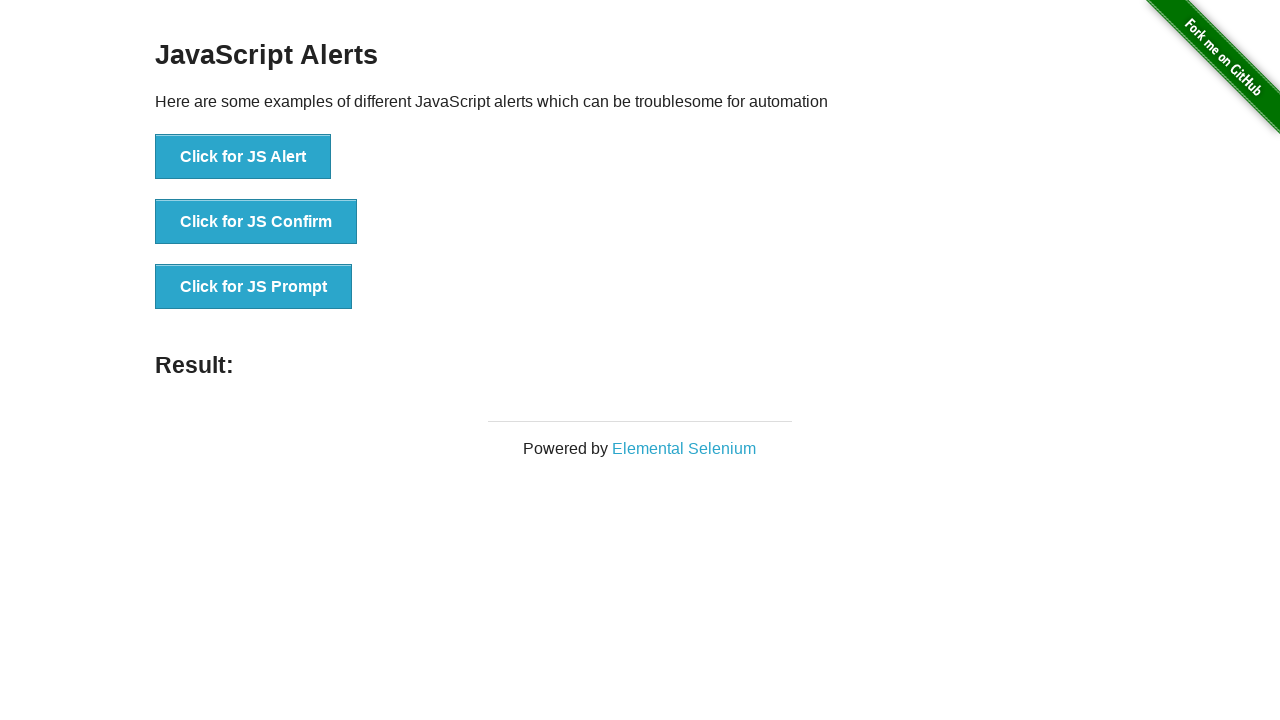

Clicked first button to trigger JS Alert dialog at (243, 157) on xpath=//*[@id='content']/div/ul/li[1]/button
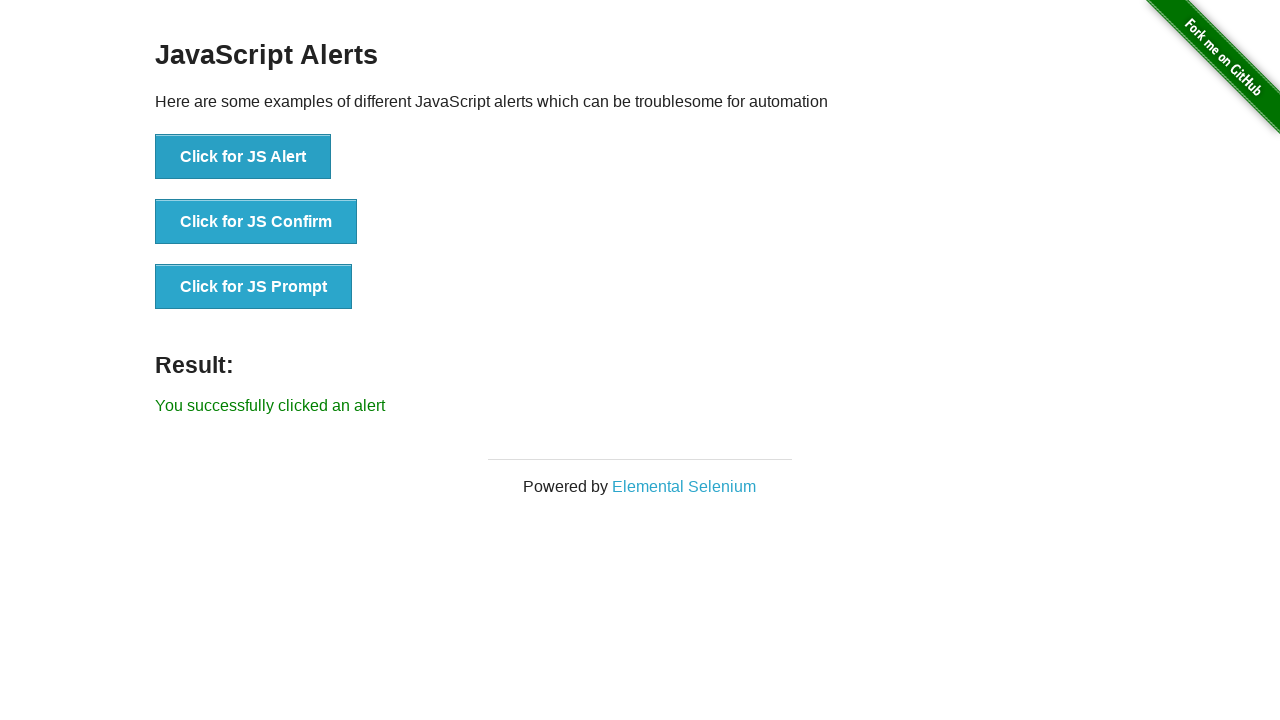

Set up dialog handler to accept alert
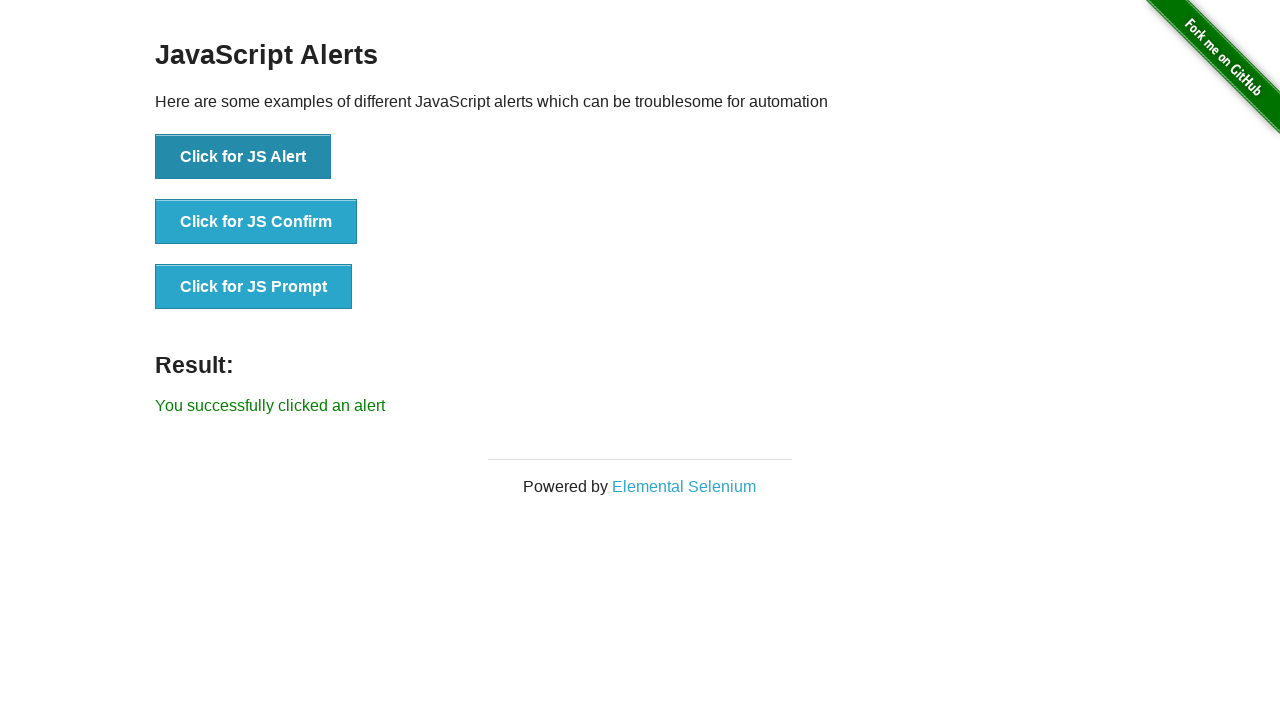

Waited for alert dialog to be handled
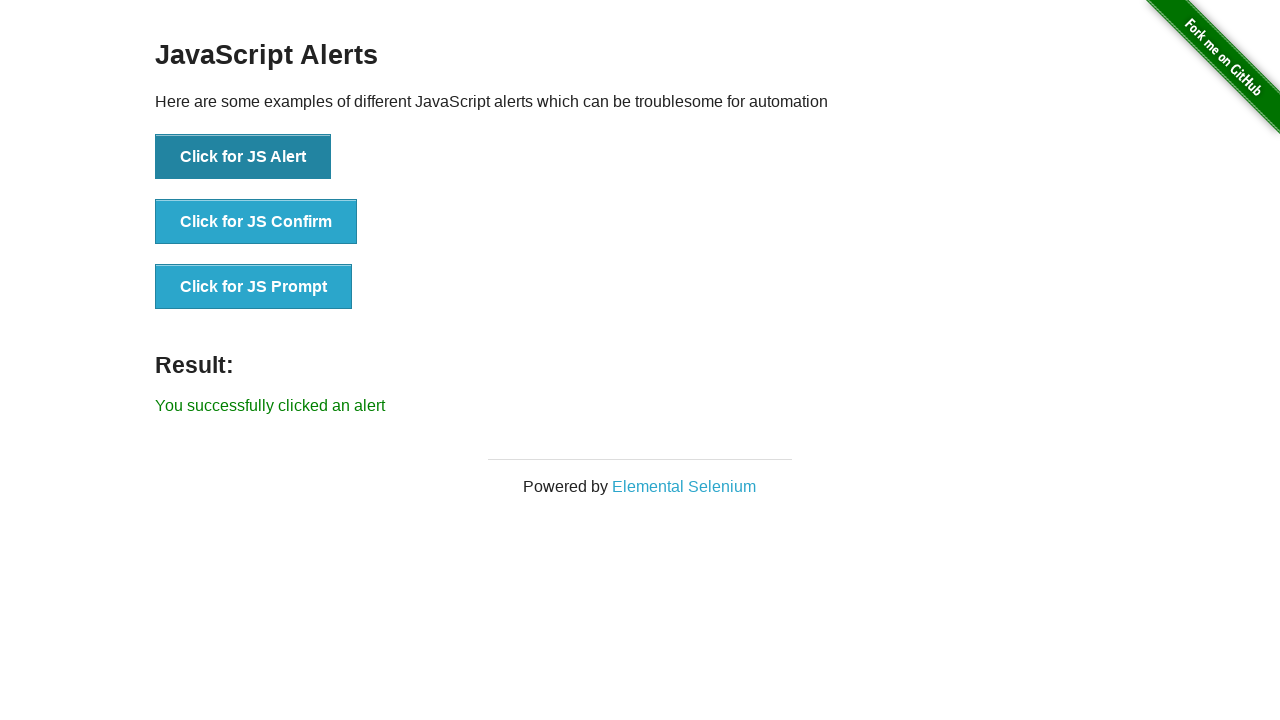

Clicked second button to trigger JS Confirm dialog at (256, 222) on xpath=//*[@id='content']/div/ul/li[2]/button
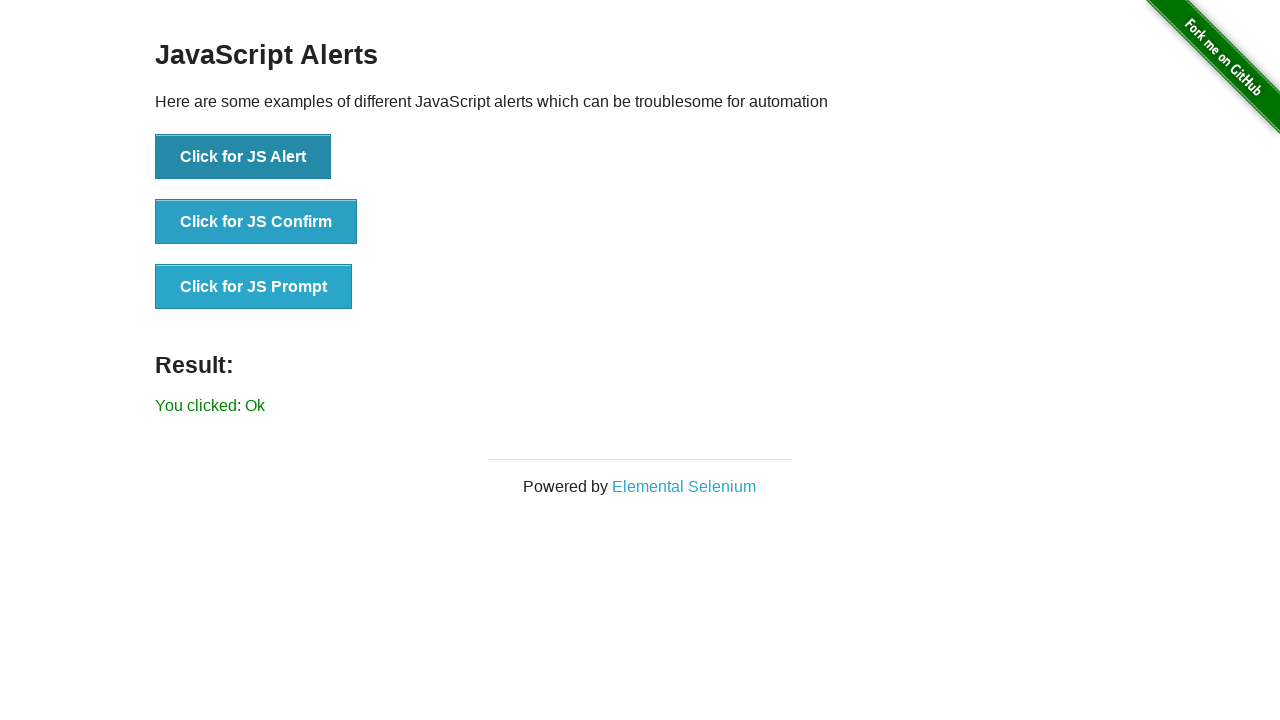

Set up dialog handler to dismiss confirm dialog
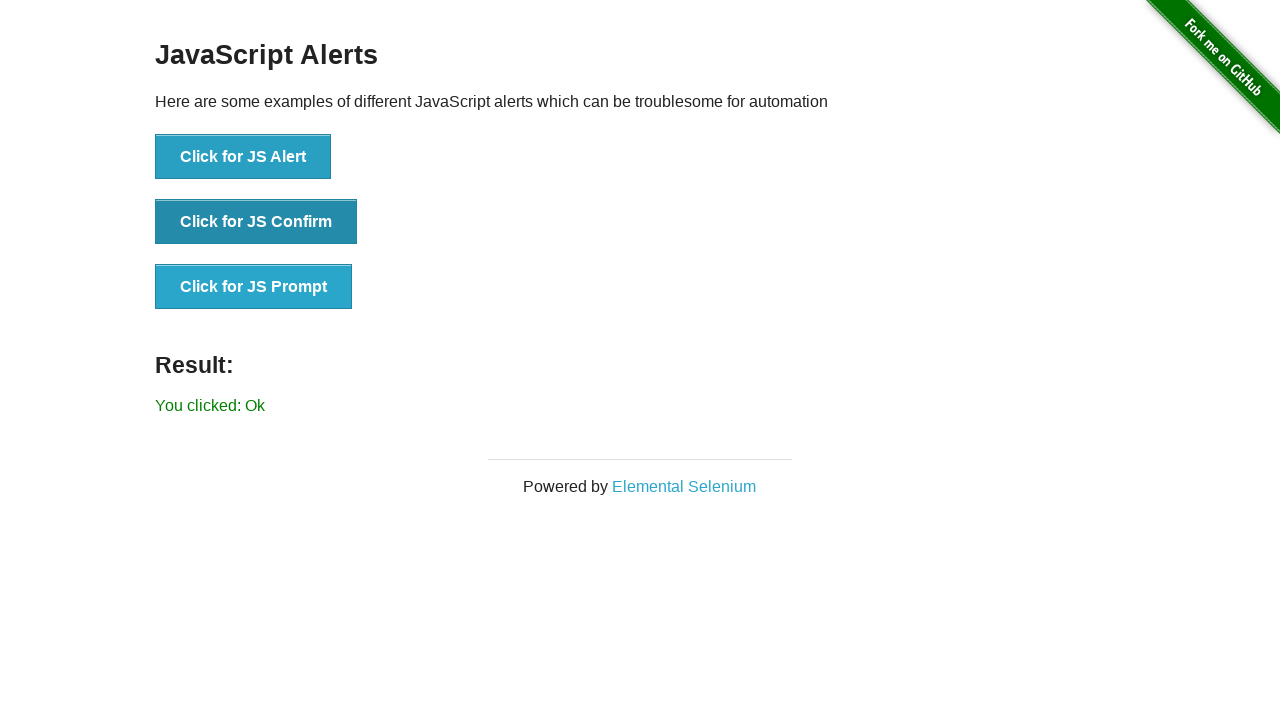

Clicked second button again to trigger confirm dialog at (256, 222) on xpath=//*[@id='content']/div/ul/li[2]/button
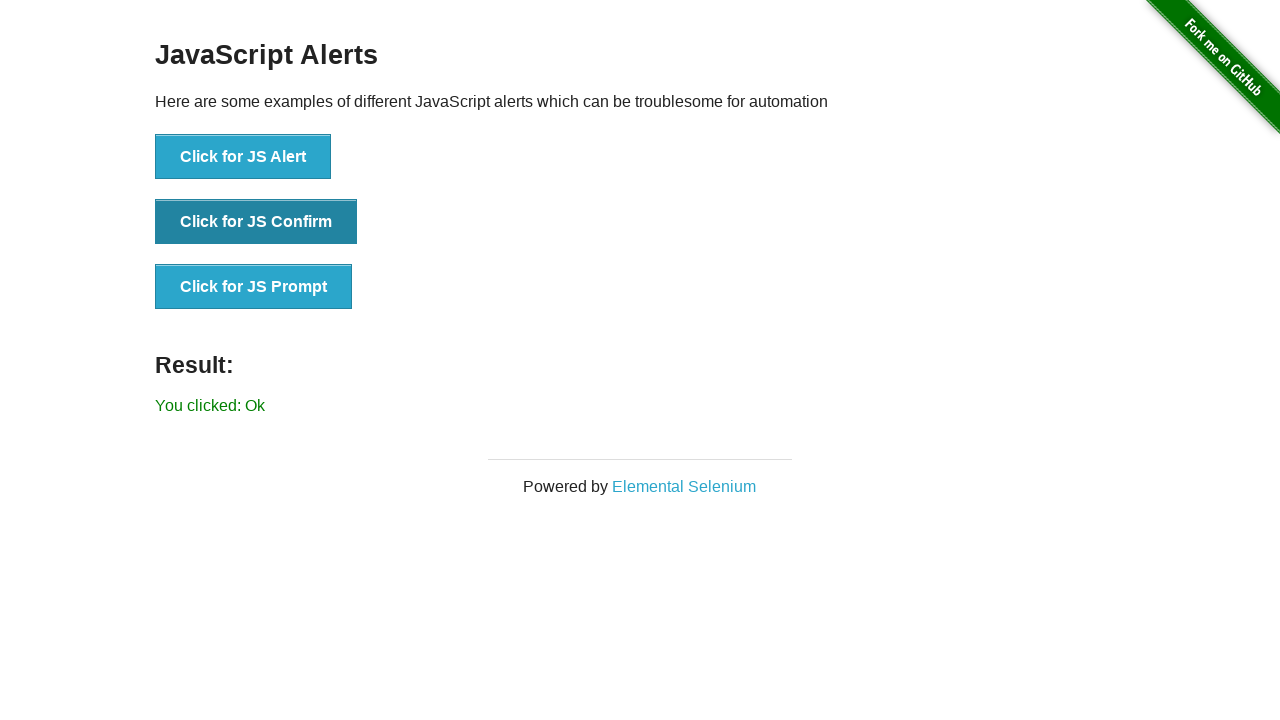

Waited for confirm dialog to be dismissed
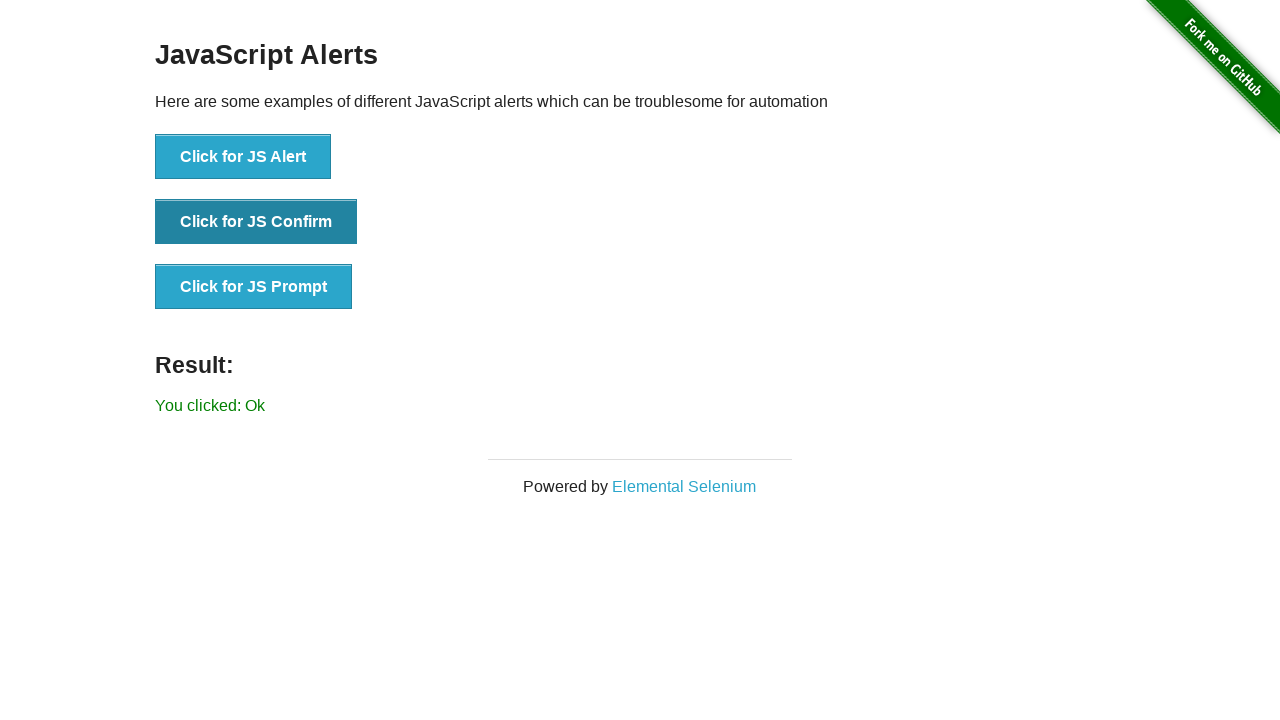

Set up dialog handler to accept prompt with text 'Text'
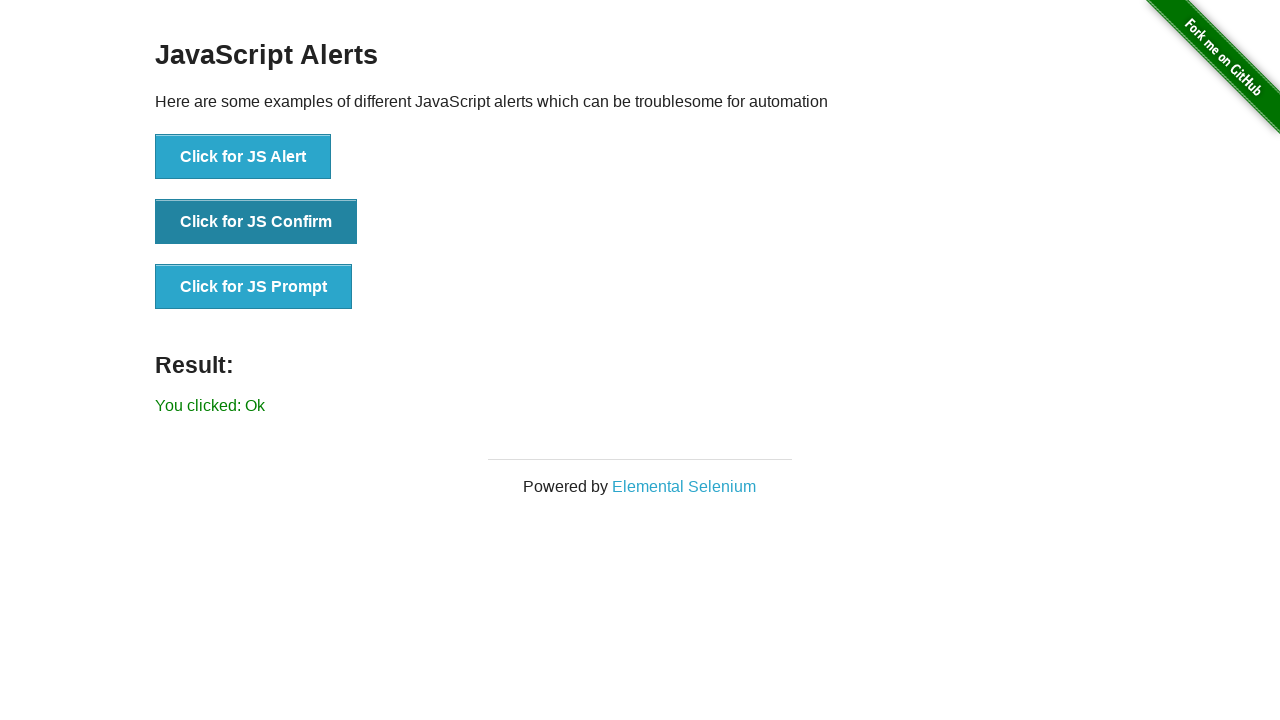

Clicked third button to trigger JS Prompt dialog at (254, 287) on xpath=//*[@id='content']/div/ul/li[3]/button
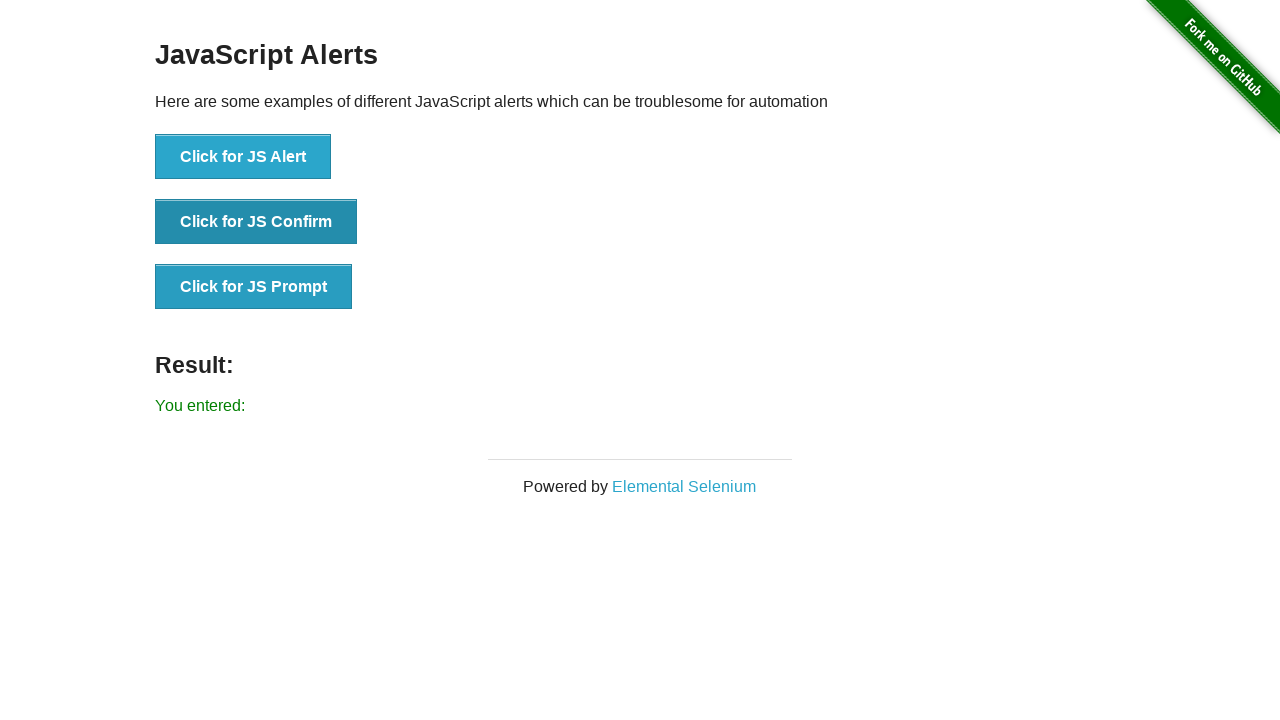

Waited for prompt dialog to be handled with text entry
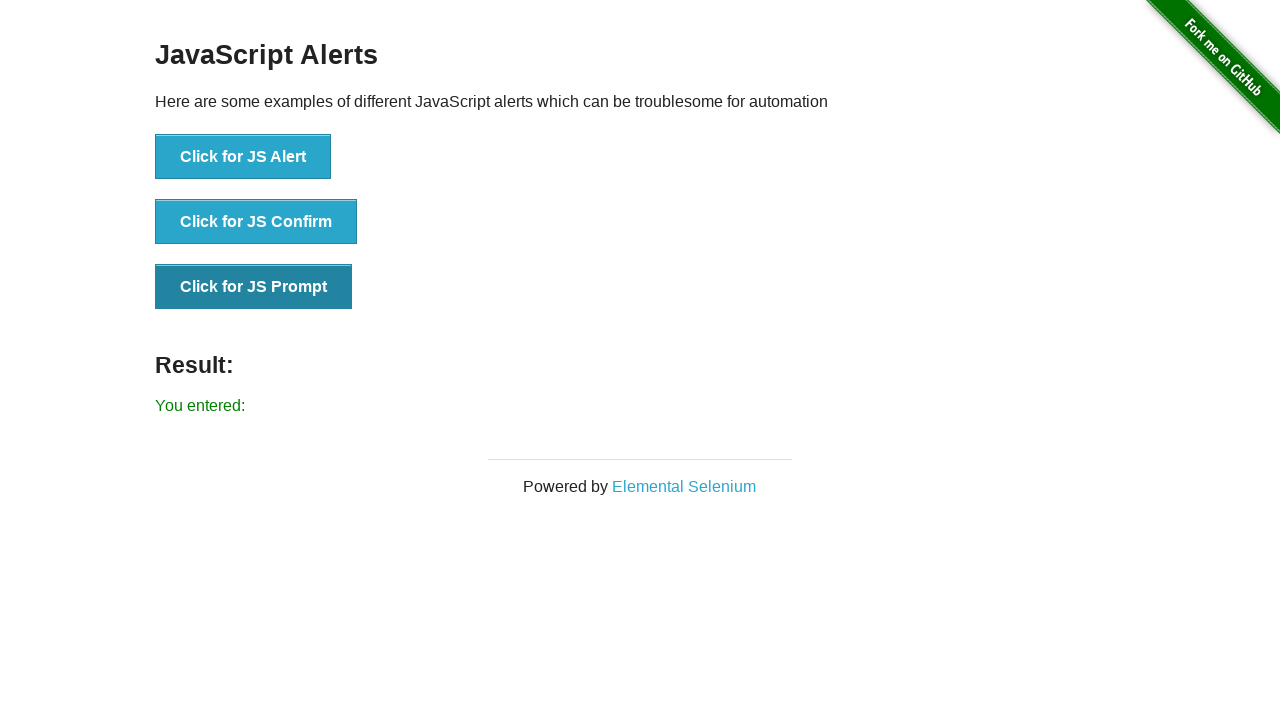

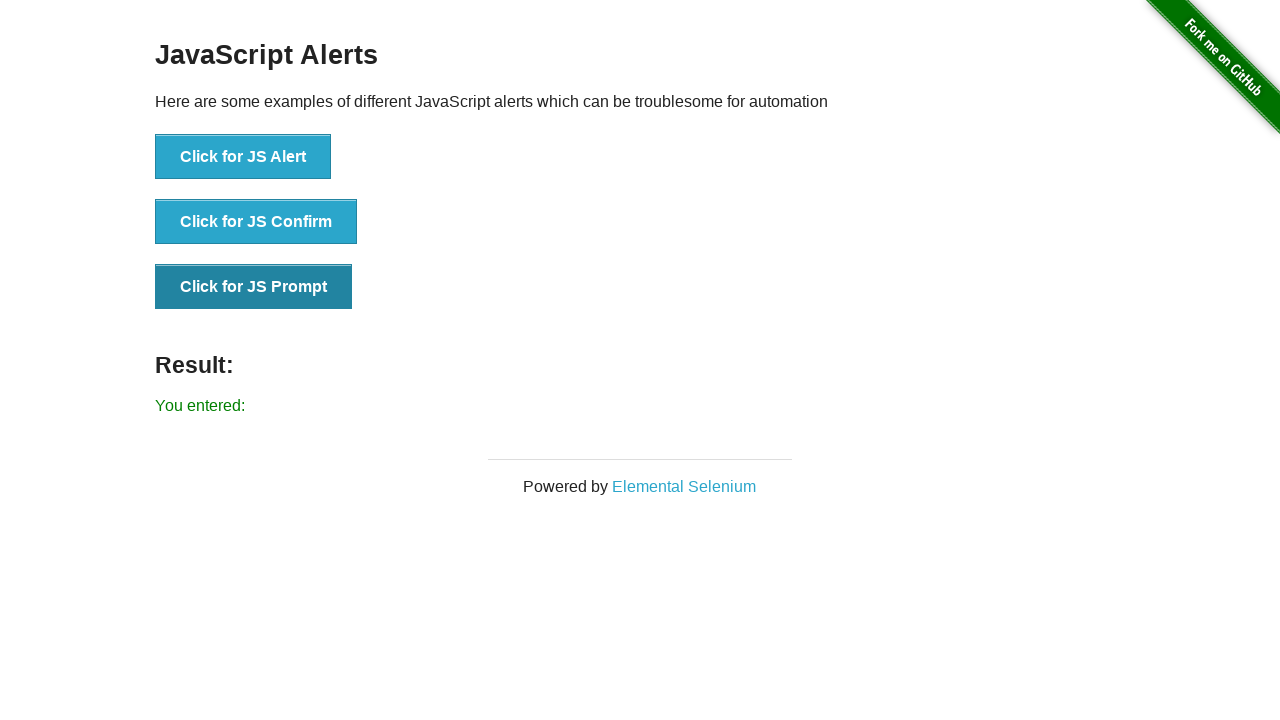